Tests filling a text area field on a test page by entering a name value

Starting URL: https://omayo.blogspot.com/

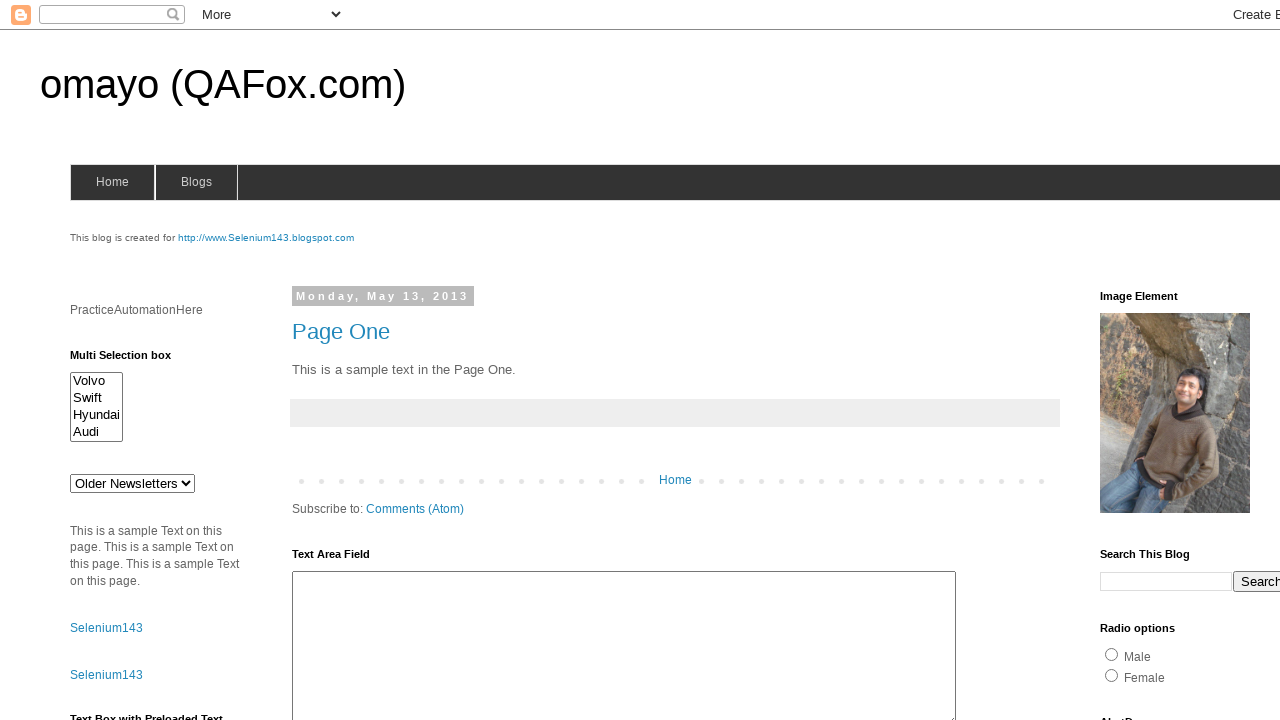

Navigated to https://omayo.blogspot.com/
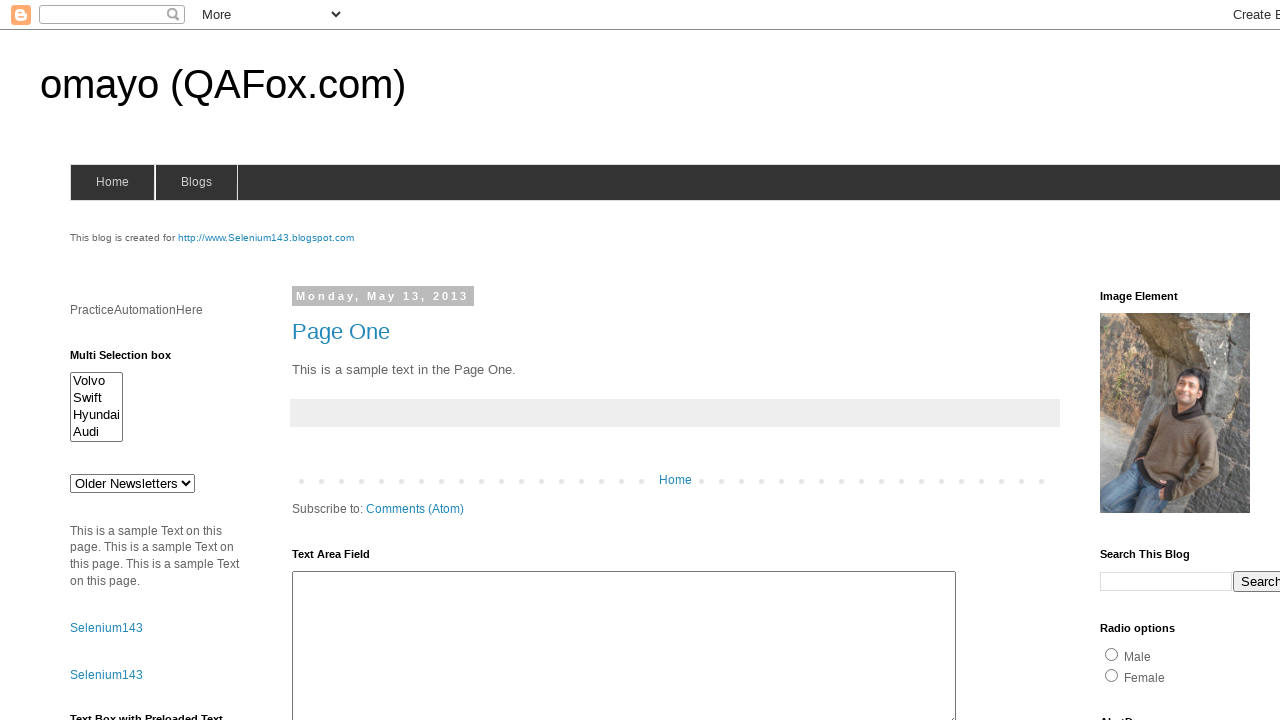

Filled text area field with name 'Arun Motoori' on #ta1
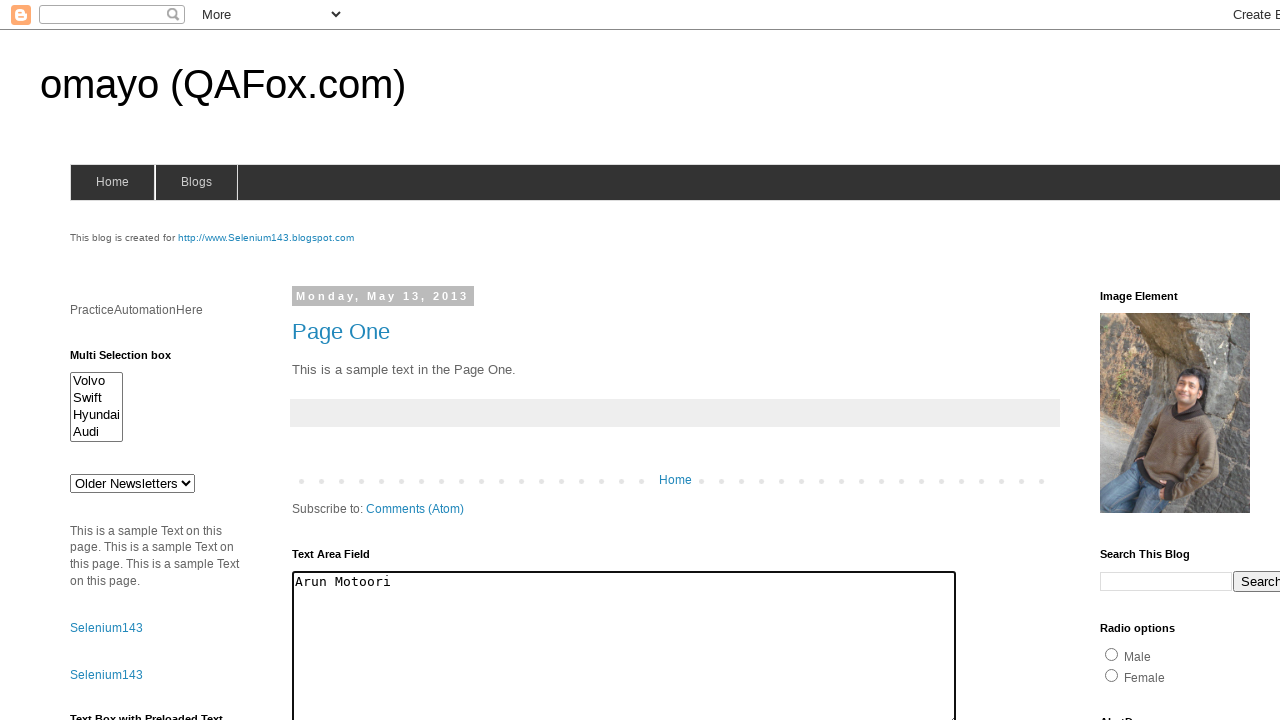

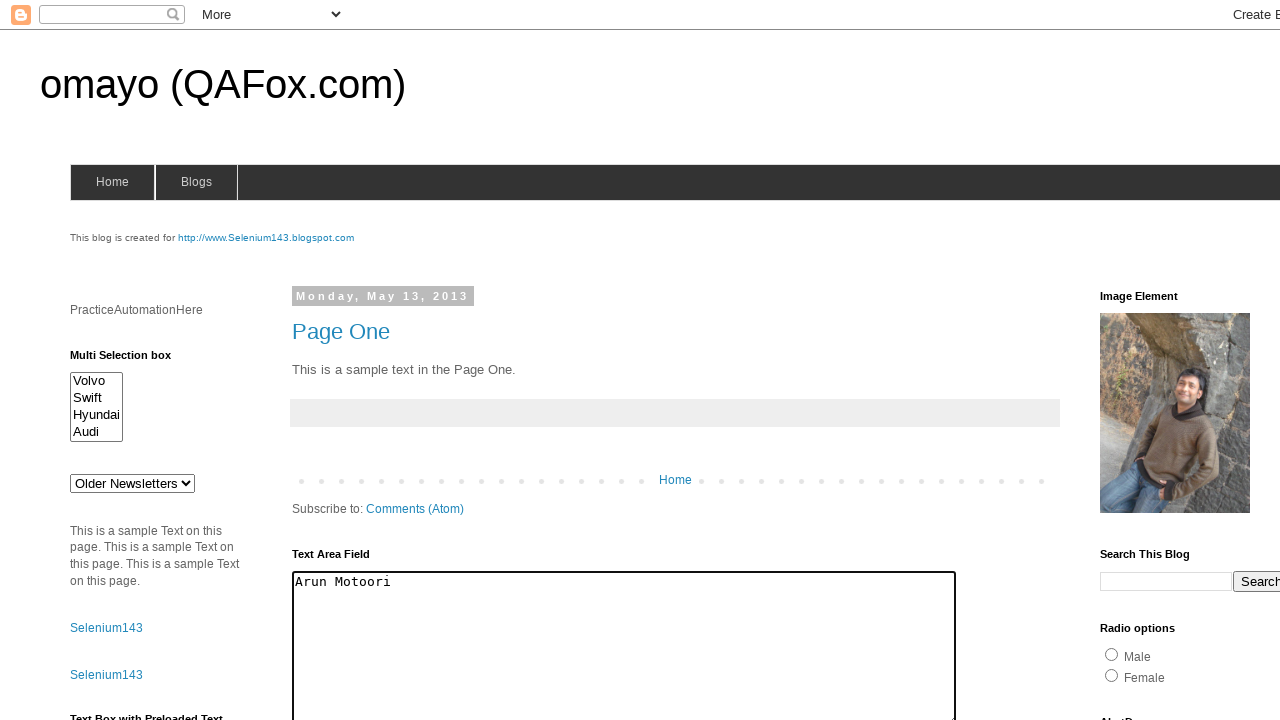